Tests pressing the tab key using keyboard actions and verifies the page displays the correct key press result

Starting URL: http://the-internet.herokuapp.com/key_presses

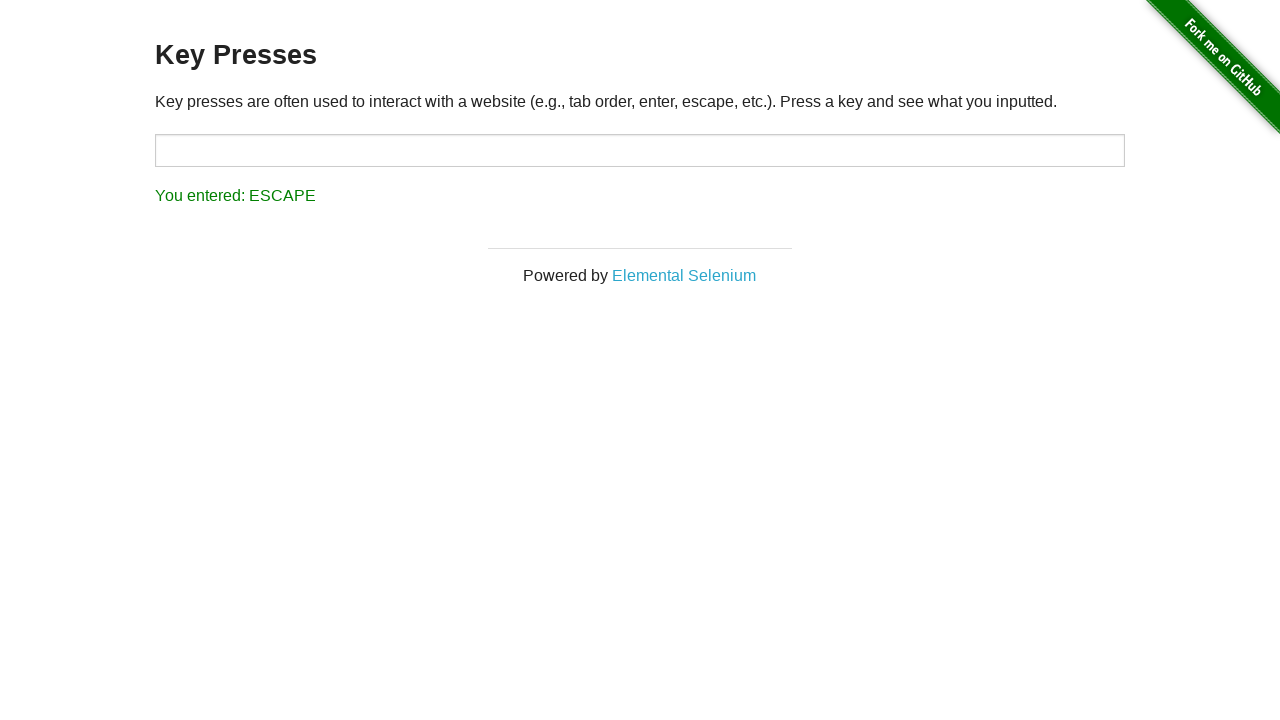

Pressed Tab key
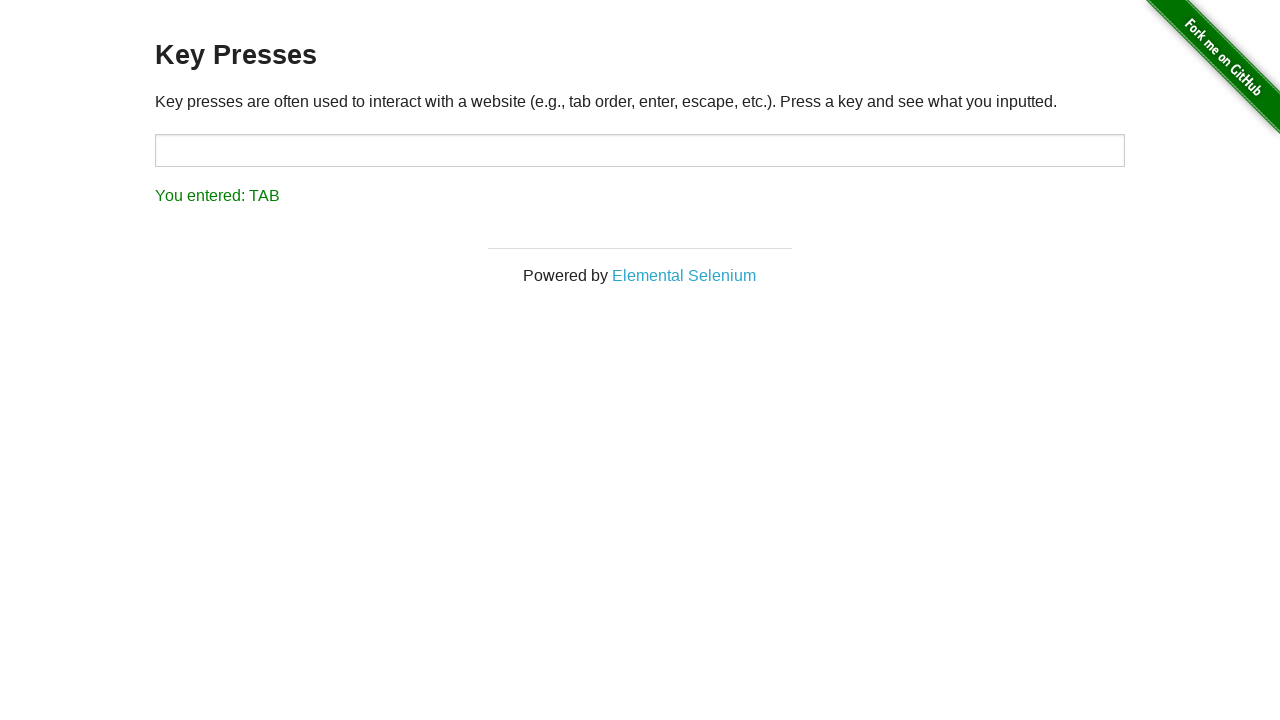

Retrieved result text from #result element
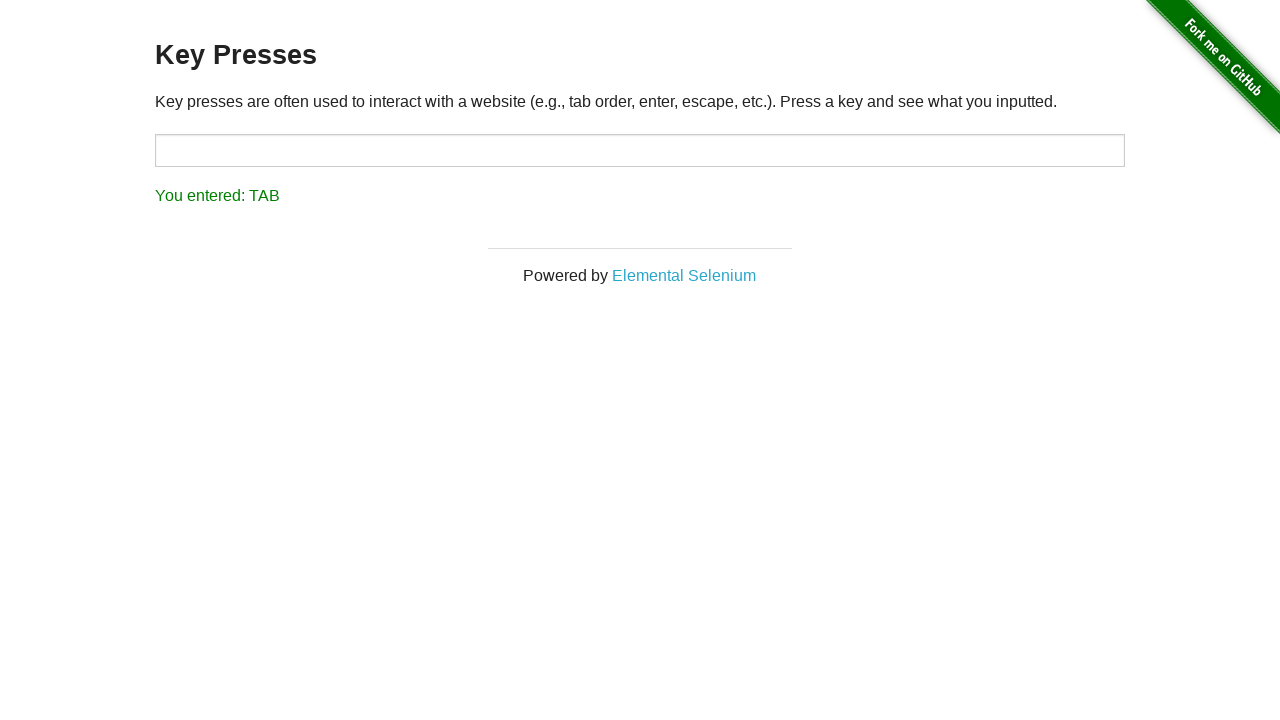

Verified result text shows 'You entered: TAB'
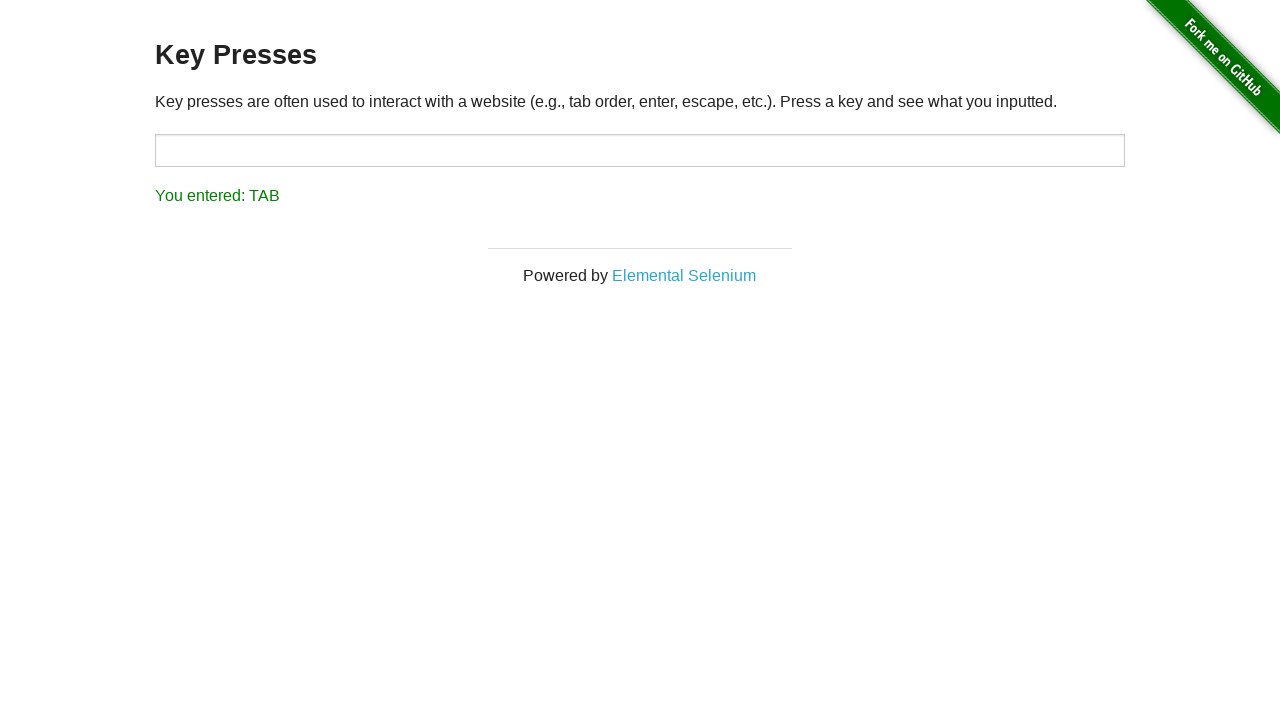

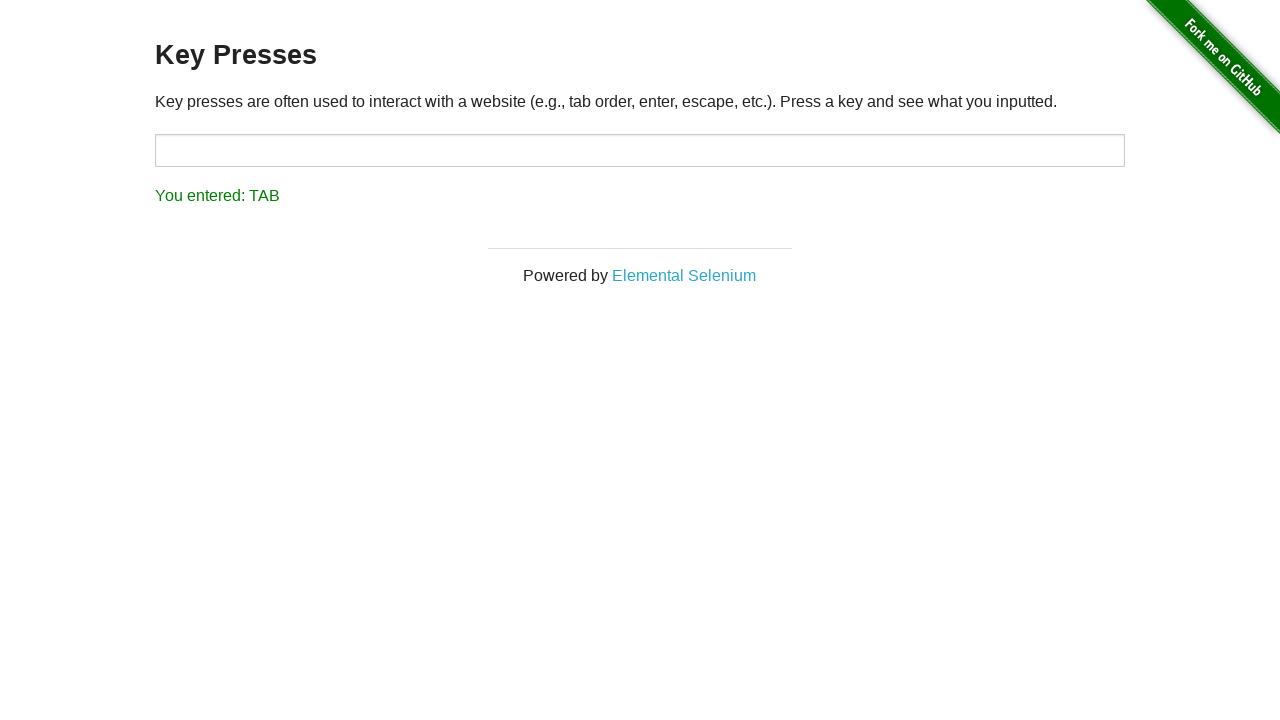